Tests login form validation by submitting with valid username but invalid password and verifying the appropriate error message is displayed

Starting URL: https://www.saucedemo.com/

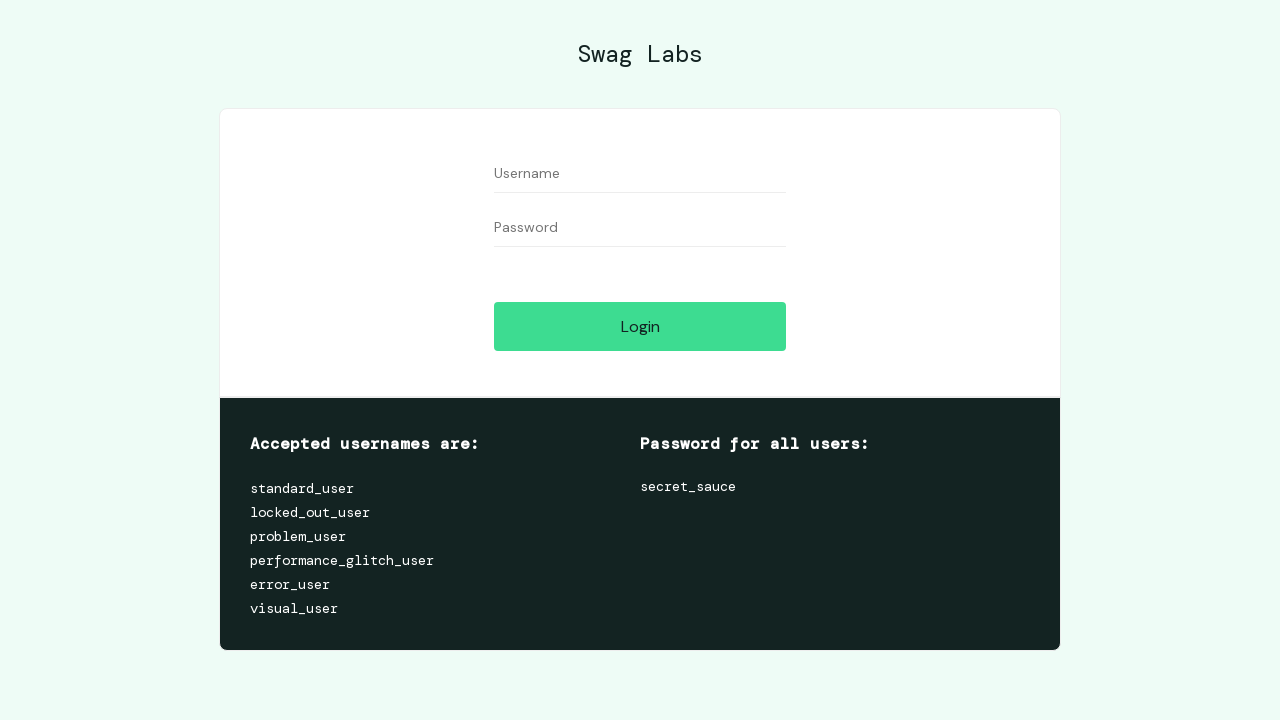

Filled username field with 'standard_user' on #user-name
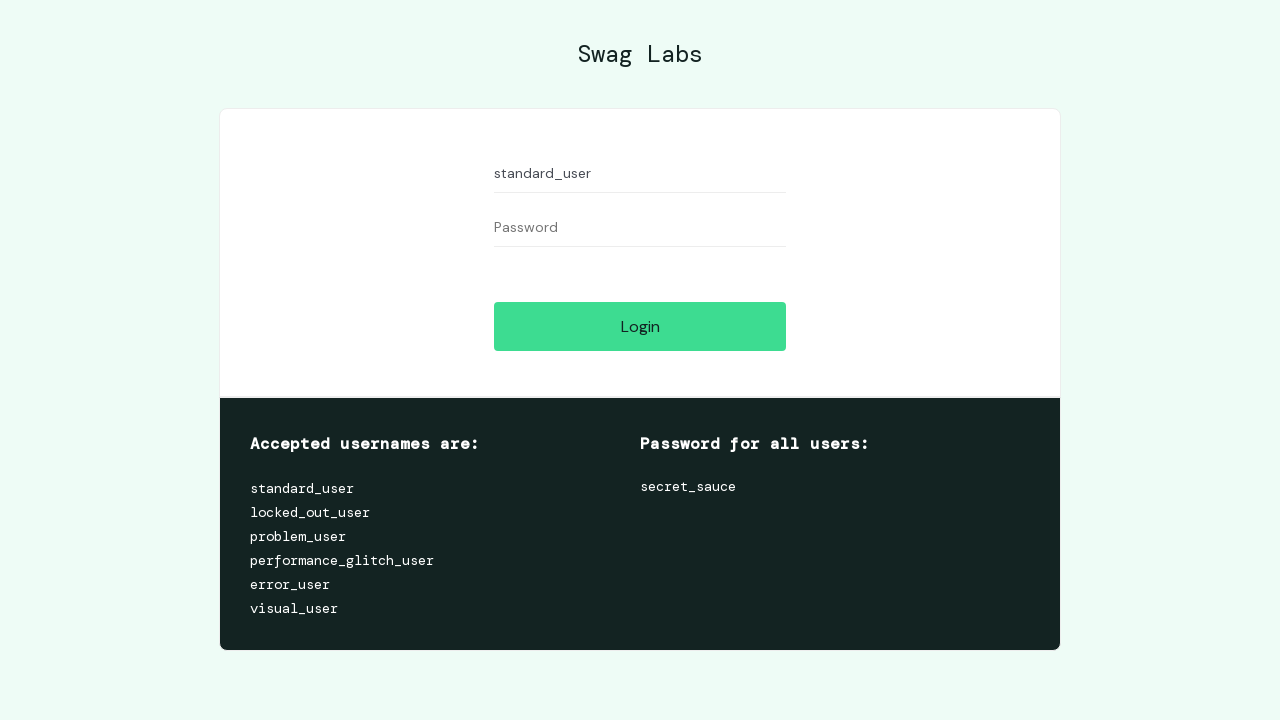

Filled password field with invalid password 'abcd' on #password
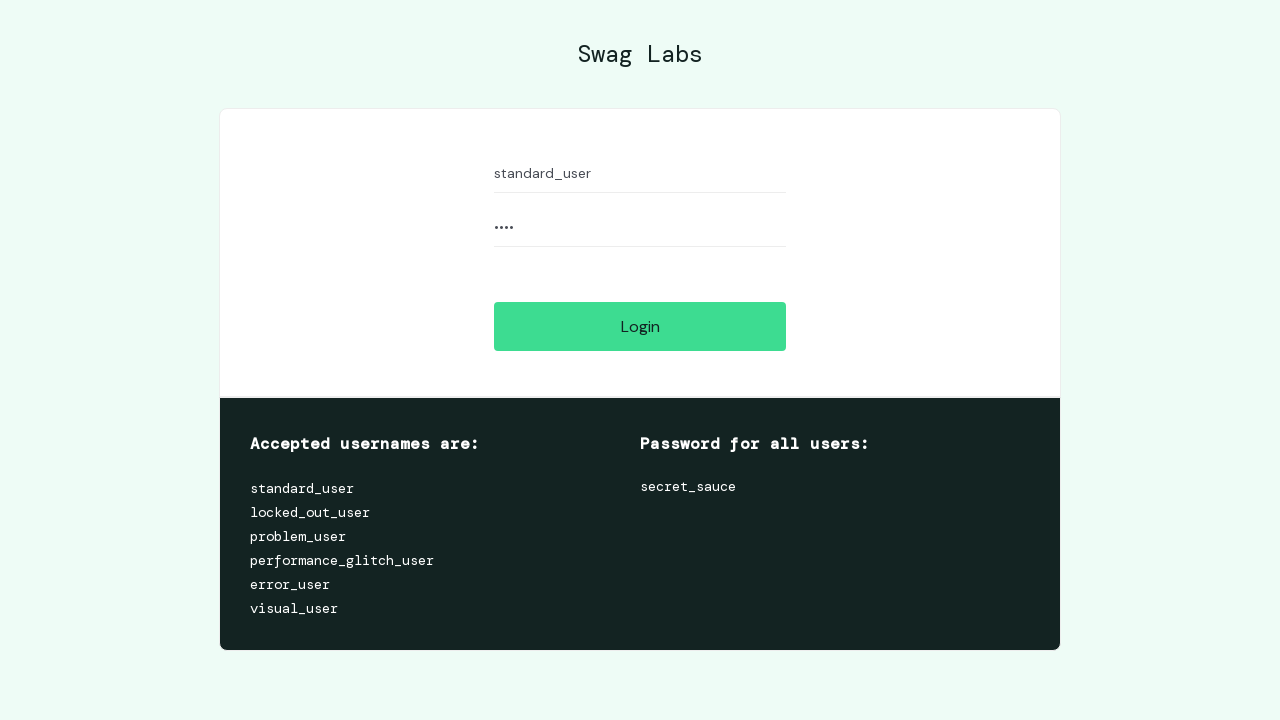

Clicked login button to submit credentials at (640, 326) on #login-button
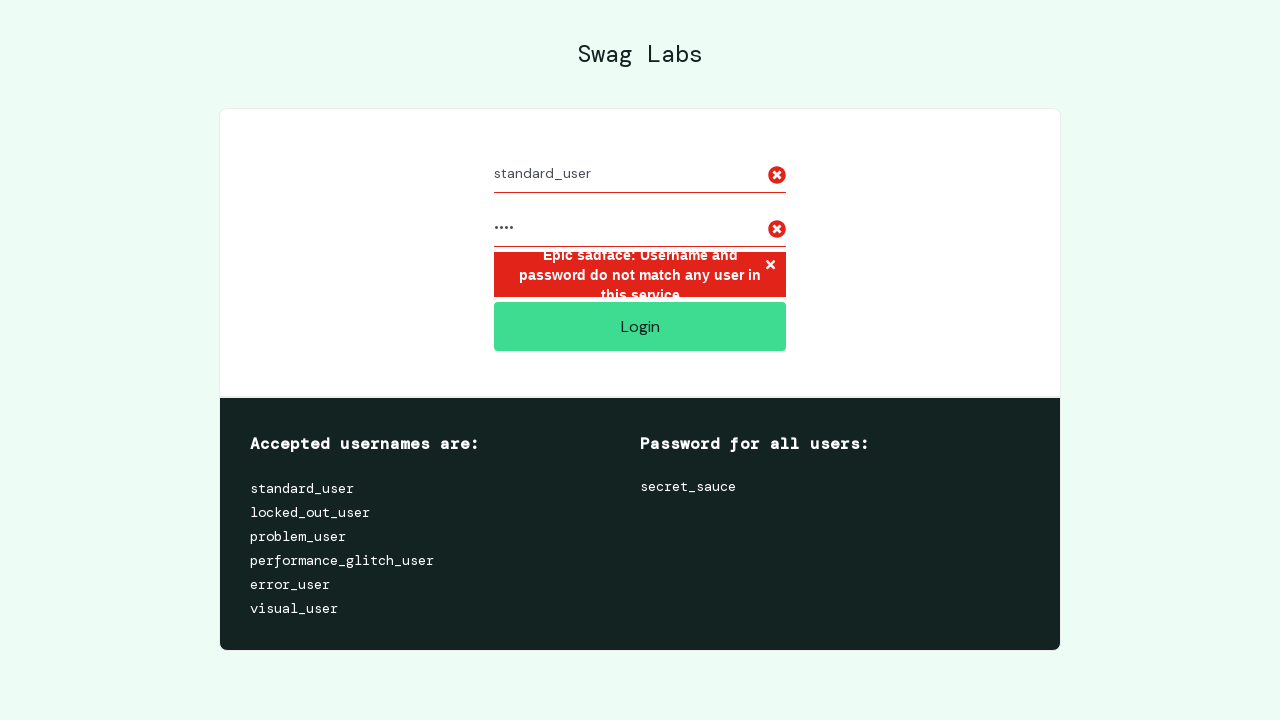

Error message appeared confirming invalid password validation
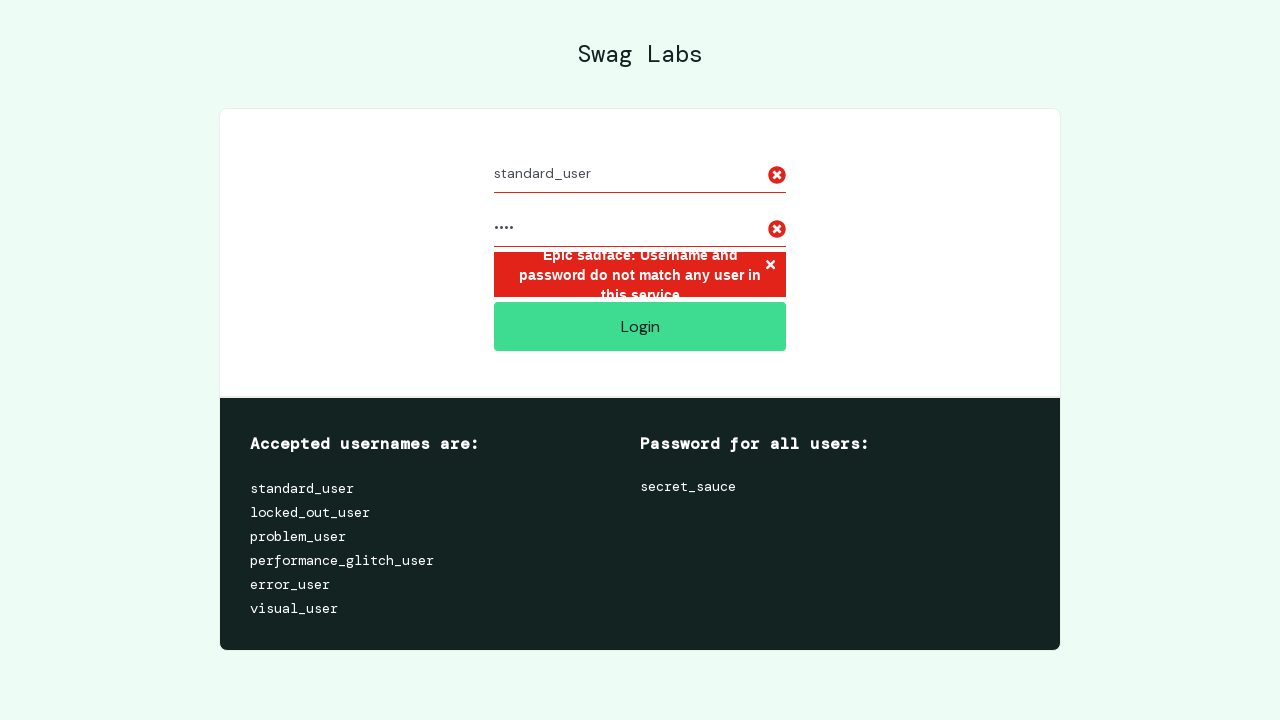

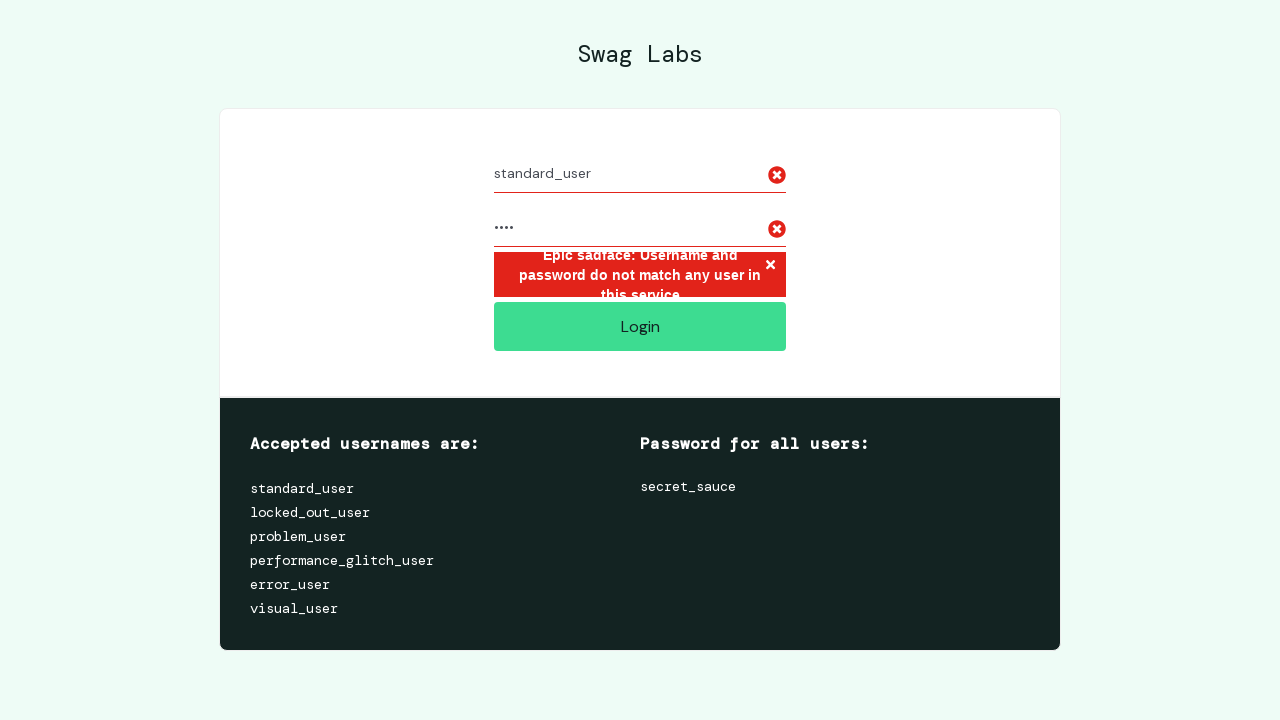